Tests dropdown interaction on a practice page by selecting an option from a dropdown, filling a name field, clicking an alert button, and handling the resulting browser alert dialog.

Starting URL: http://qaclickacademy.com/practice.php

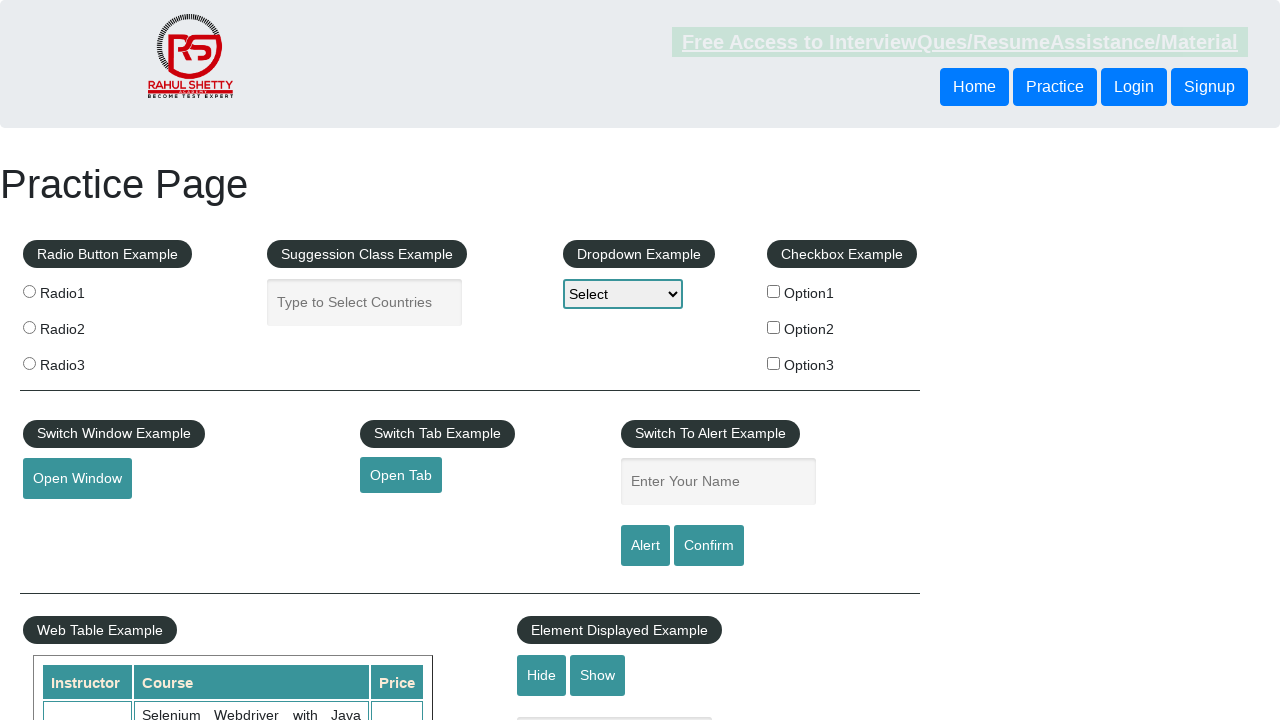

Waited for dropdown element to be available
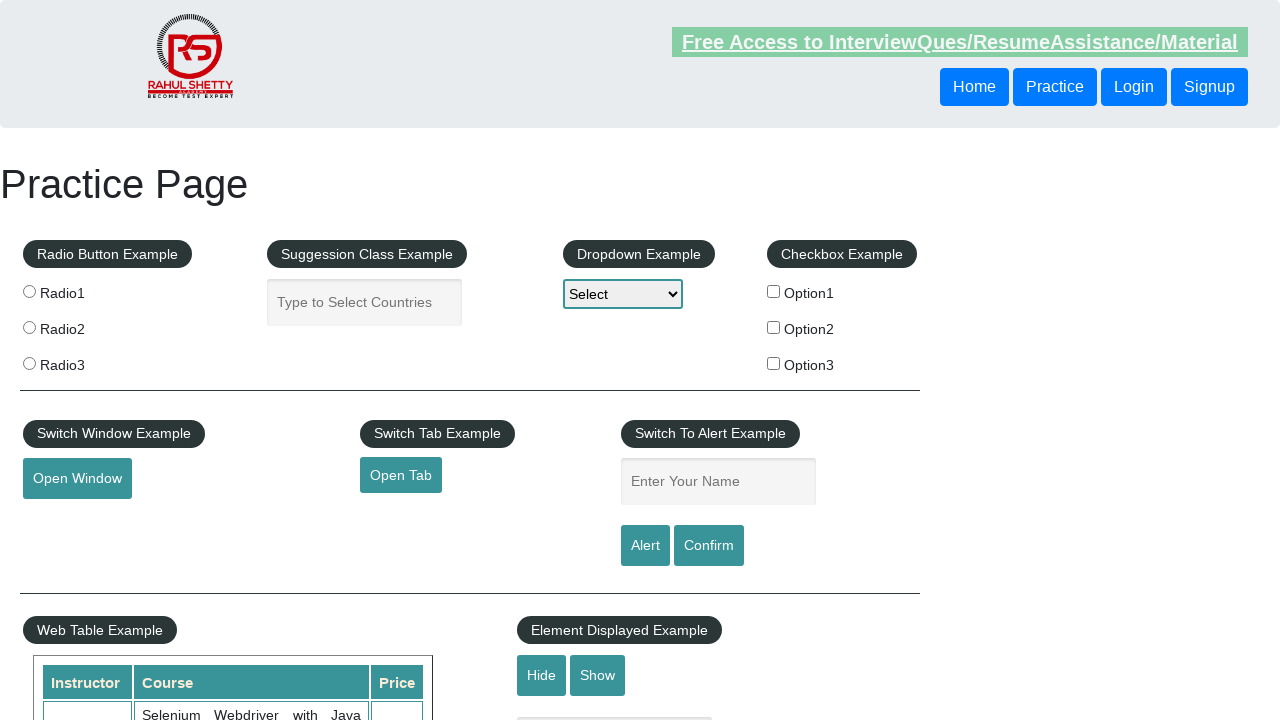

Selected second option from dropdown on #dropdown-class-example
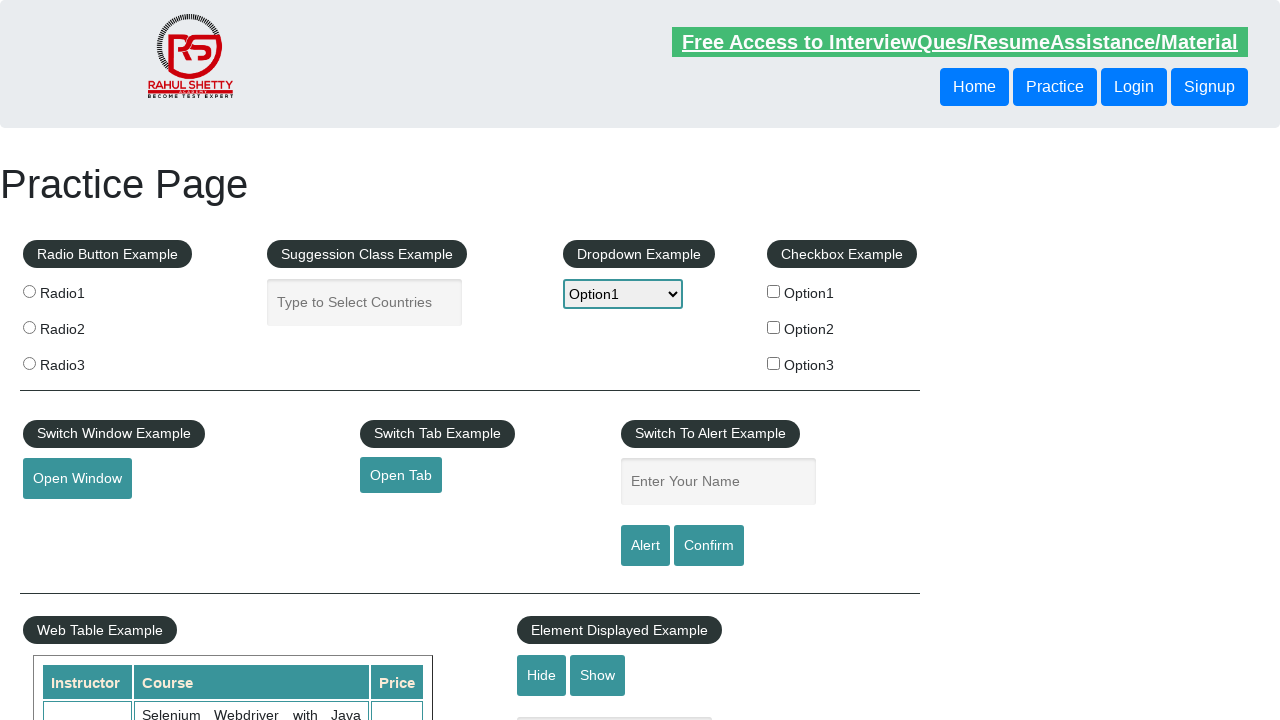

Filled name field with 'nitya' on #name
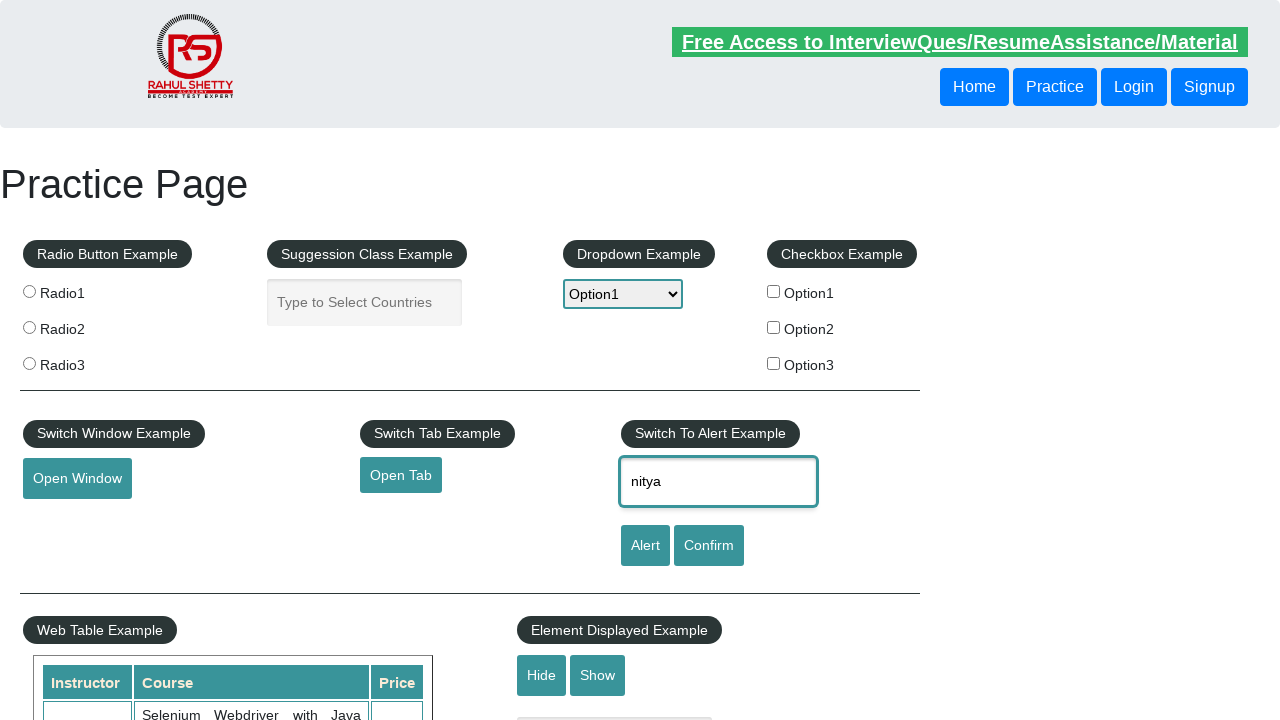

Set up dialog handler to accept alerts
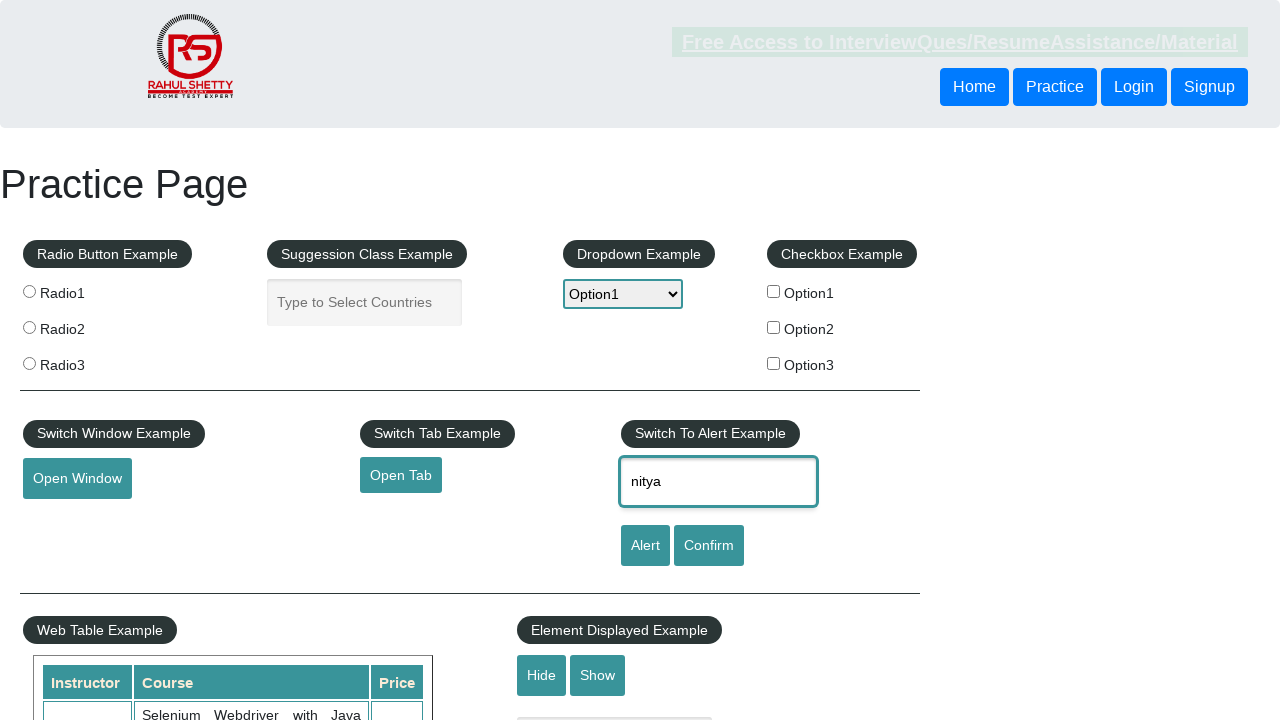

Clicked alert button at (645, 546) on #alertbtn
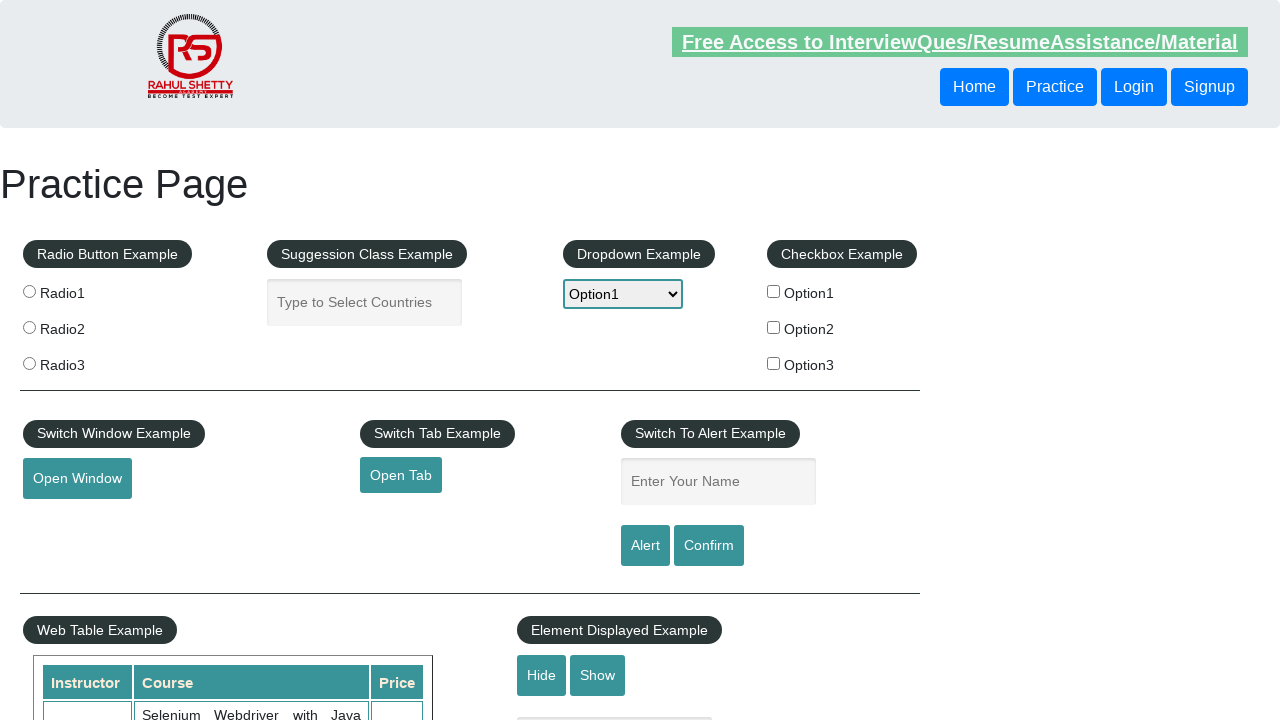

Waited 500ms for alert to be processed
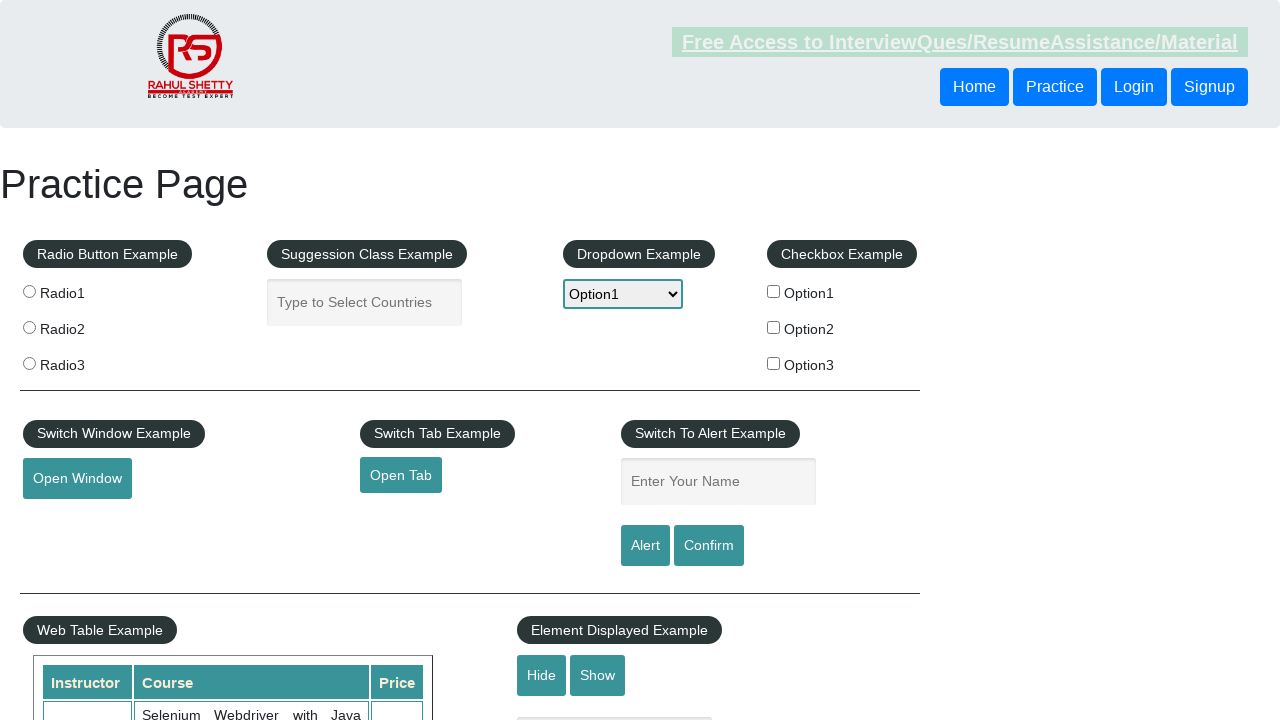

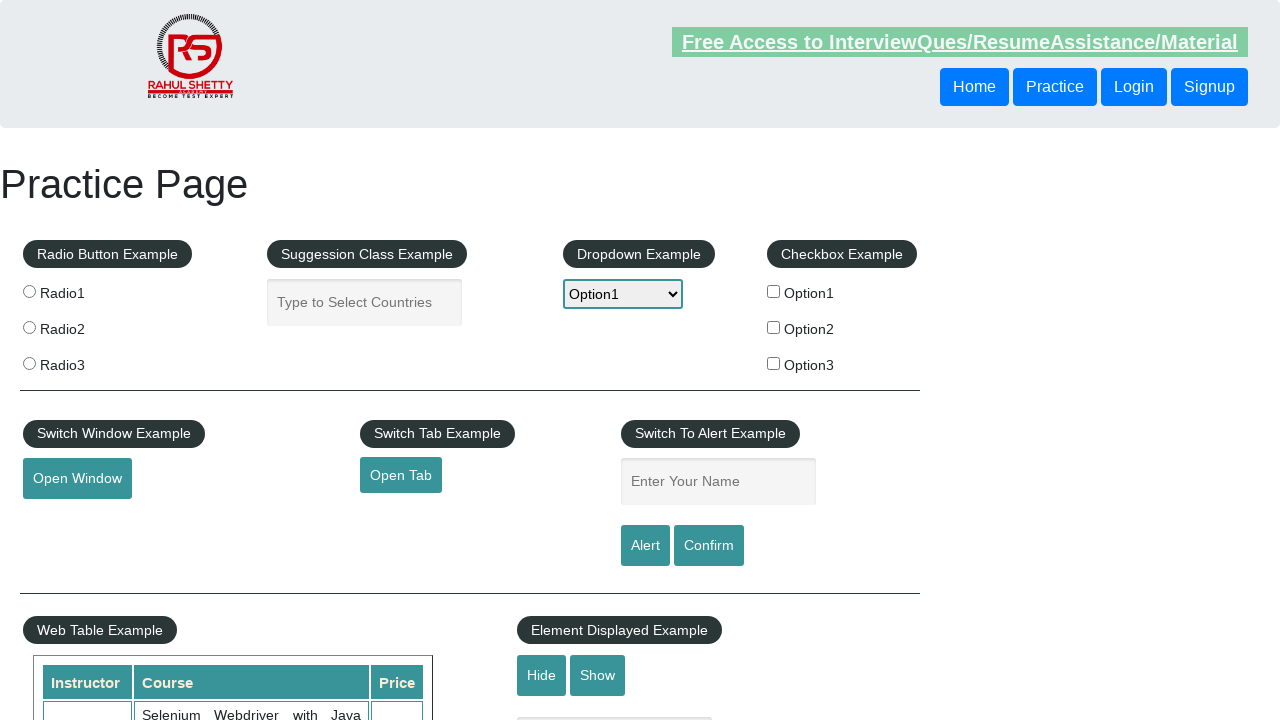